Tests interaction with a hidden element by clicking a button to hide a textbox and then using JavaScript to set a value in the text field

Starting URL: https://www.letskodeit.com/practice

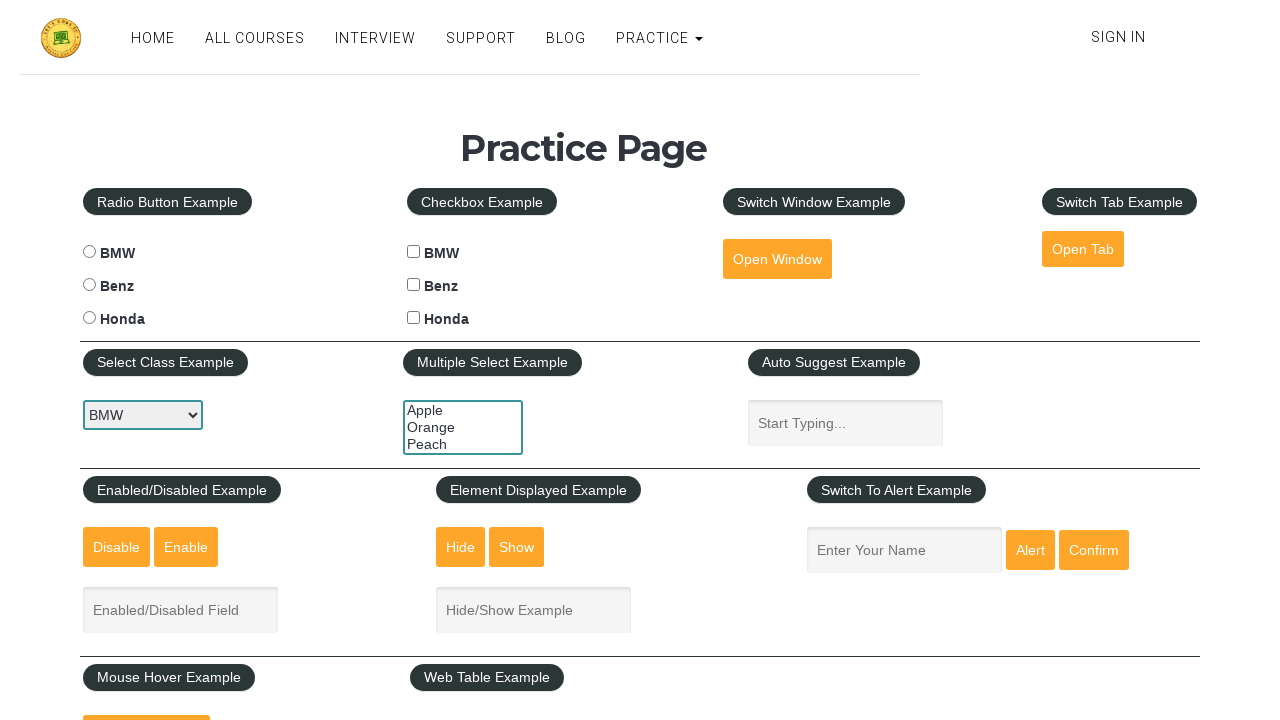

Clicked button to hide the textbox at (461, 547) on #hide-textbox
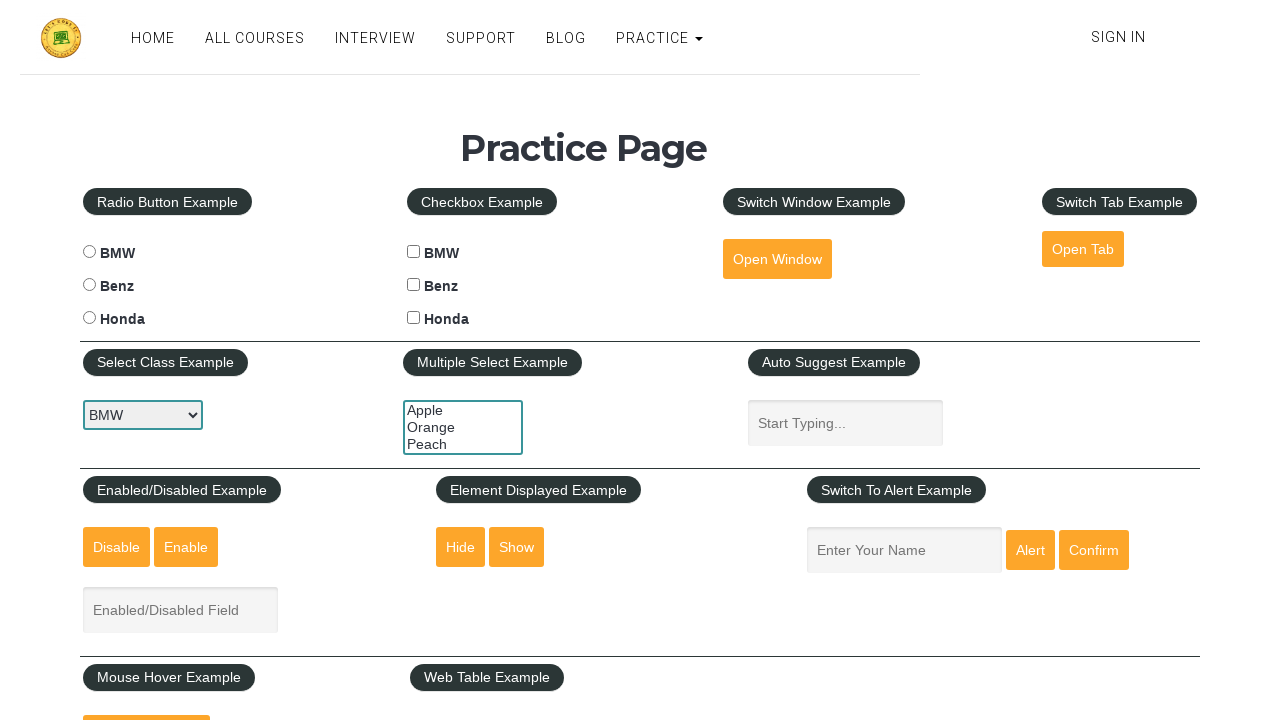

Used JavaScript to set value 'Sameen' in the hidden text field
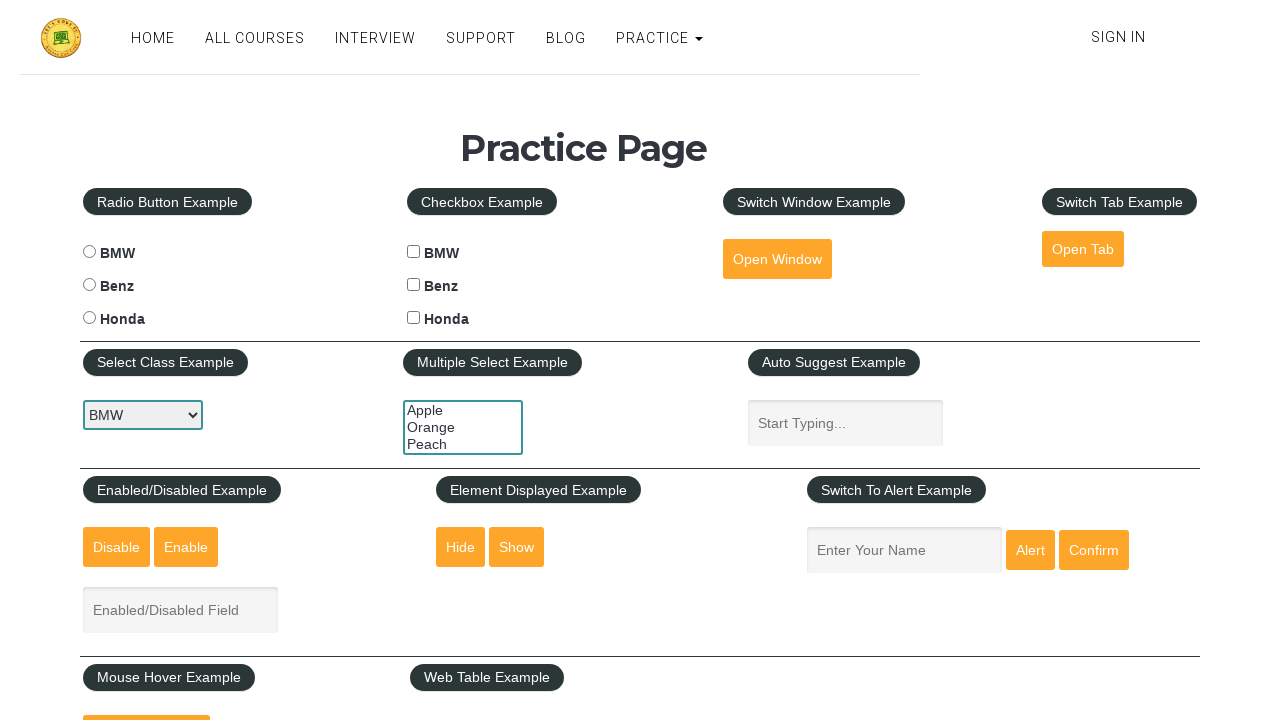

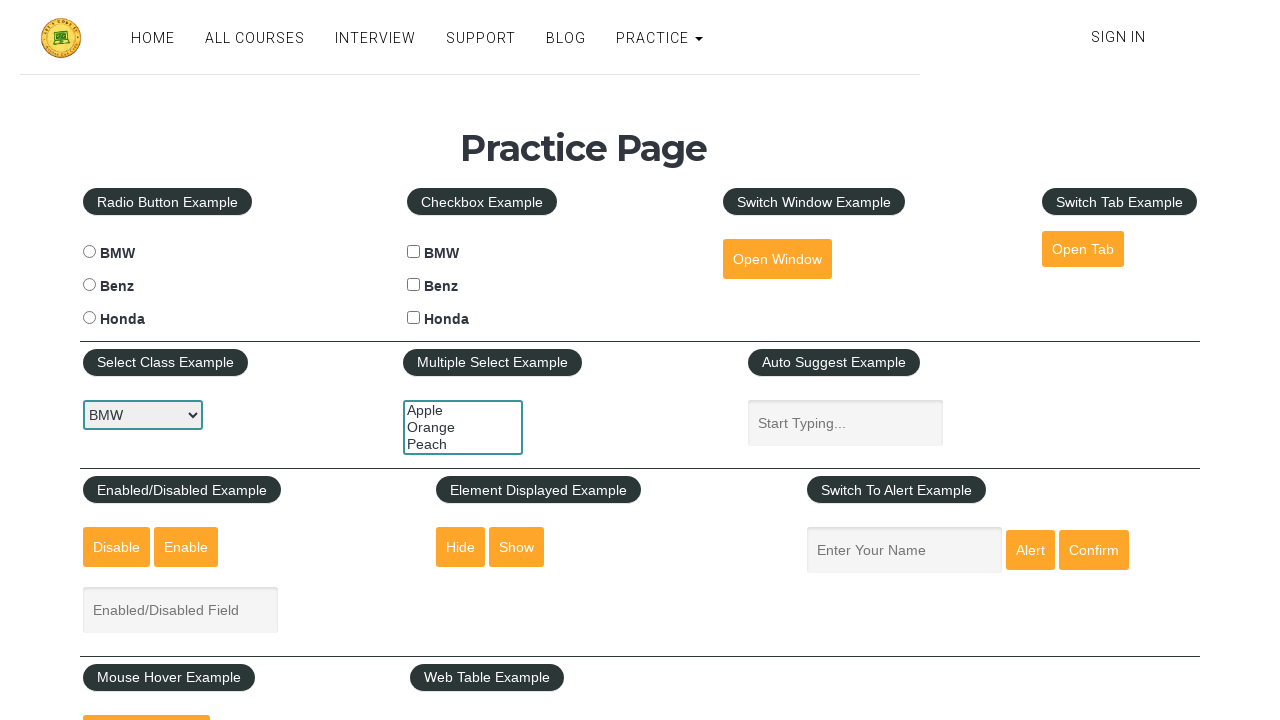